Tests opting out of A/B tests by adding an opt-out cookie after visiting the page, then refreshing to verify the opt-out worked by checking the heading text changes to "No A/B Test".

Starting URL: http://the-internet.herokuapp.com/abtest

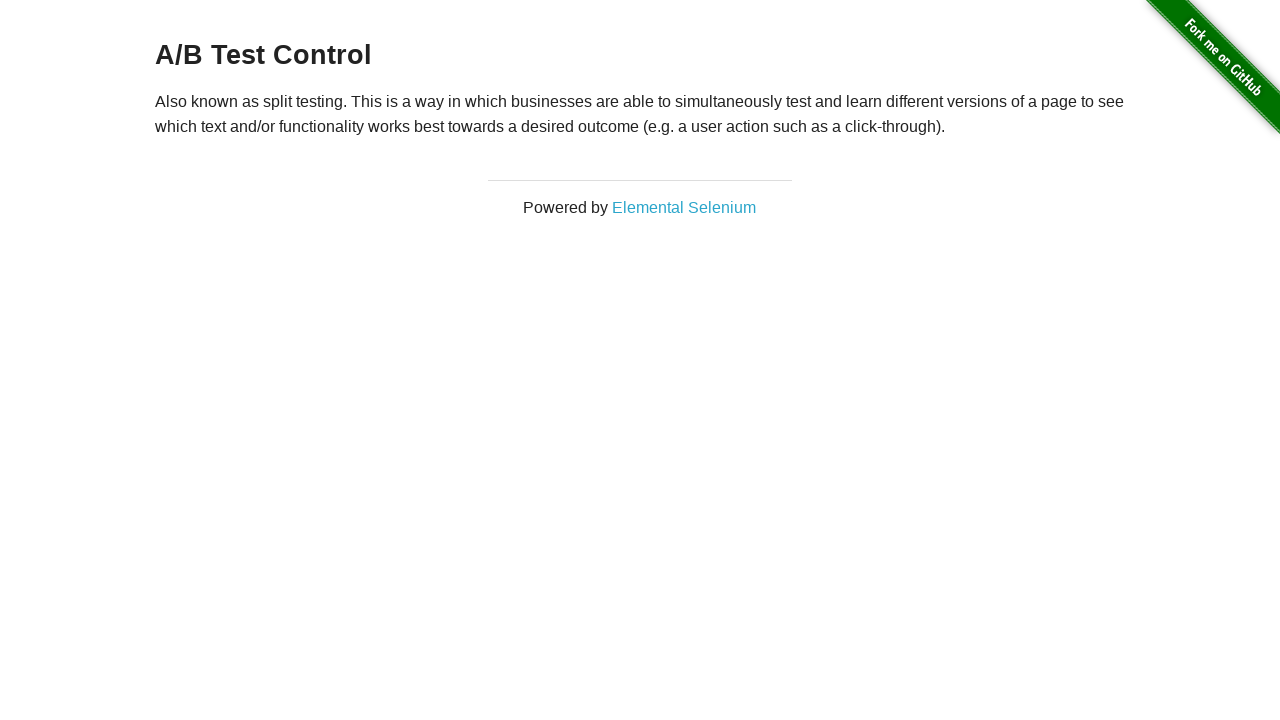

Retrieved heading text to check A/B test status
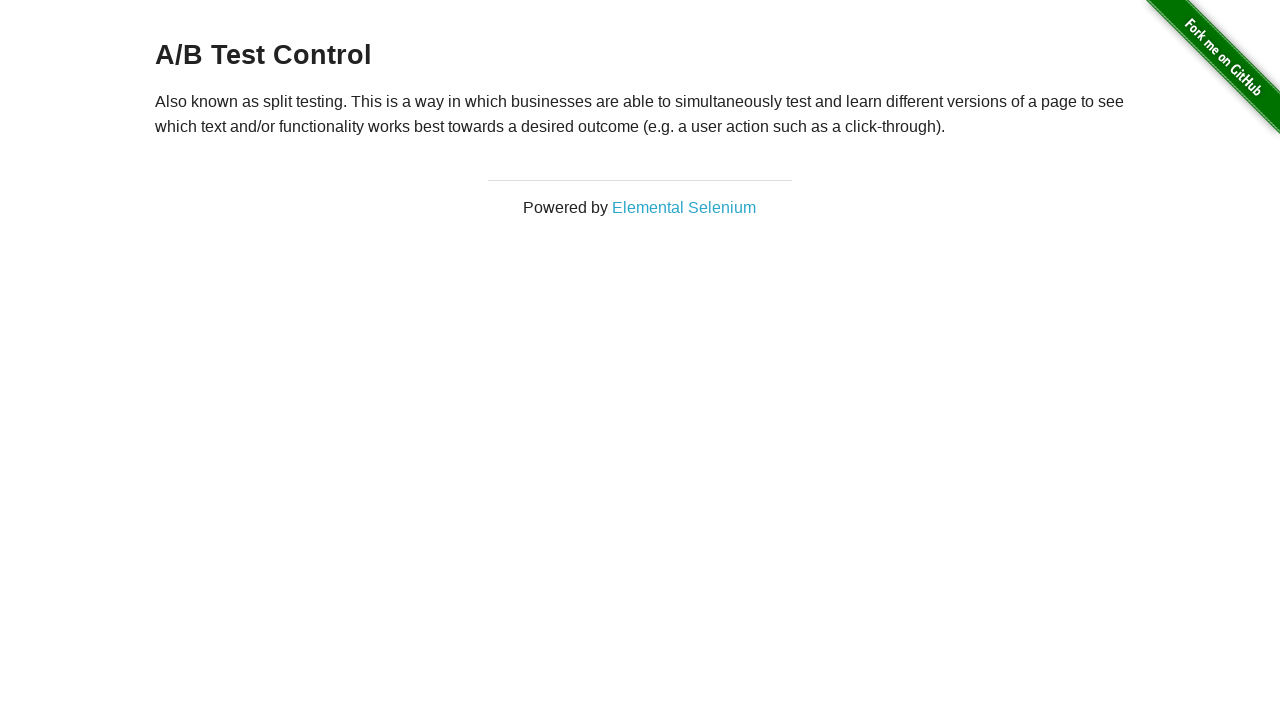

Added optimizelyOptOut cookie to opt out of A/B test
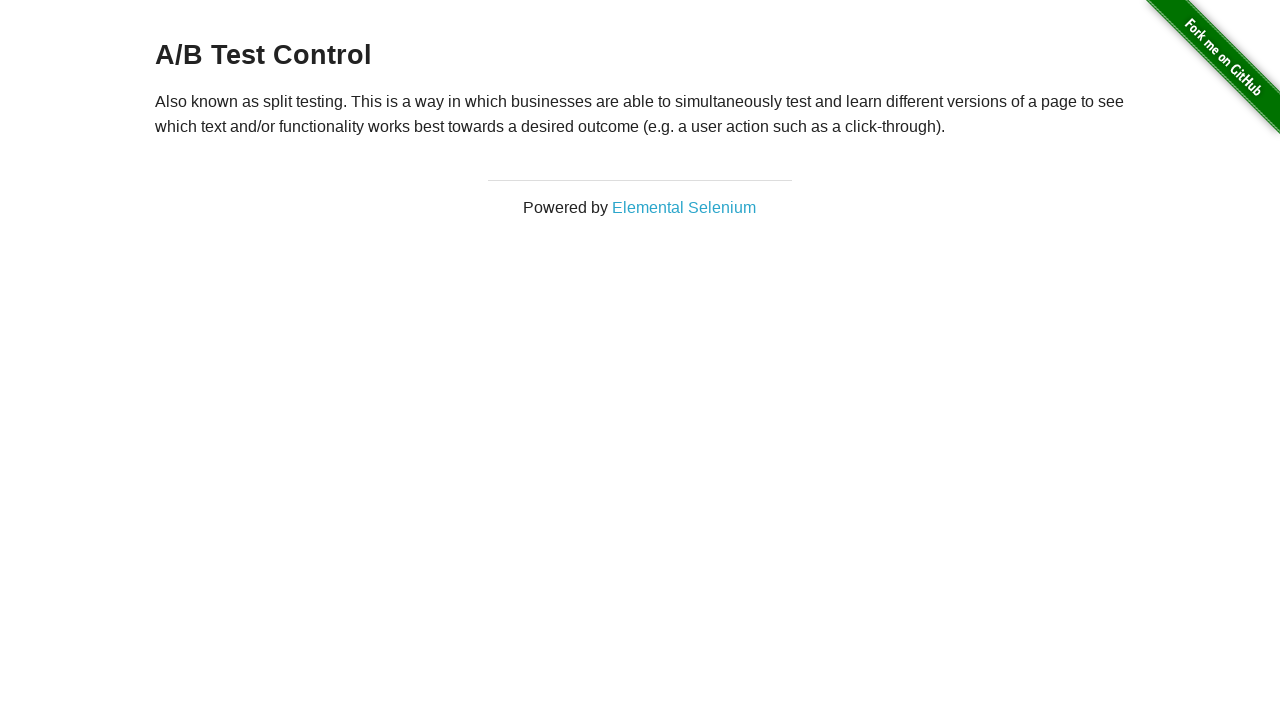

Reloaded page after adding opt-out cookie
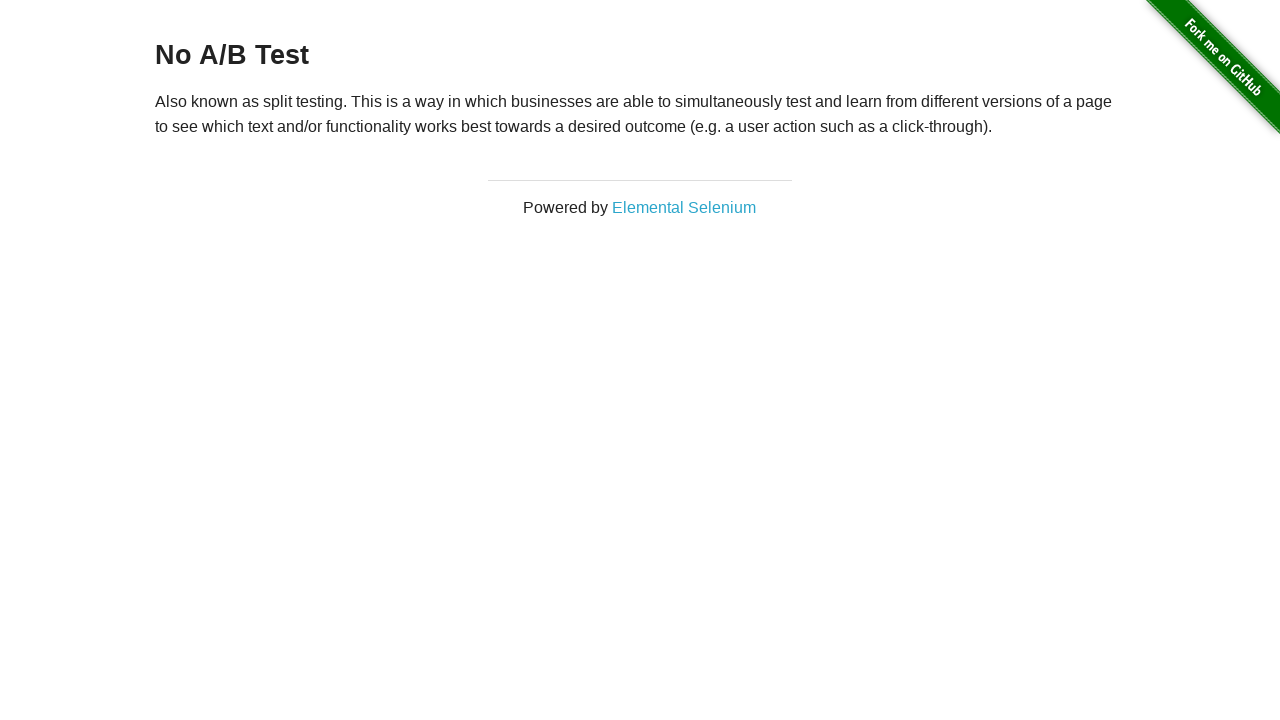

Waited for heading to load and verified opt-out resulted in 'No A/B Test' message
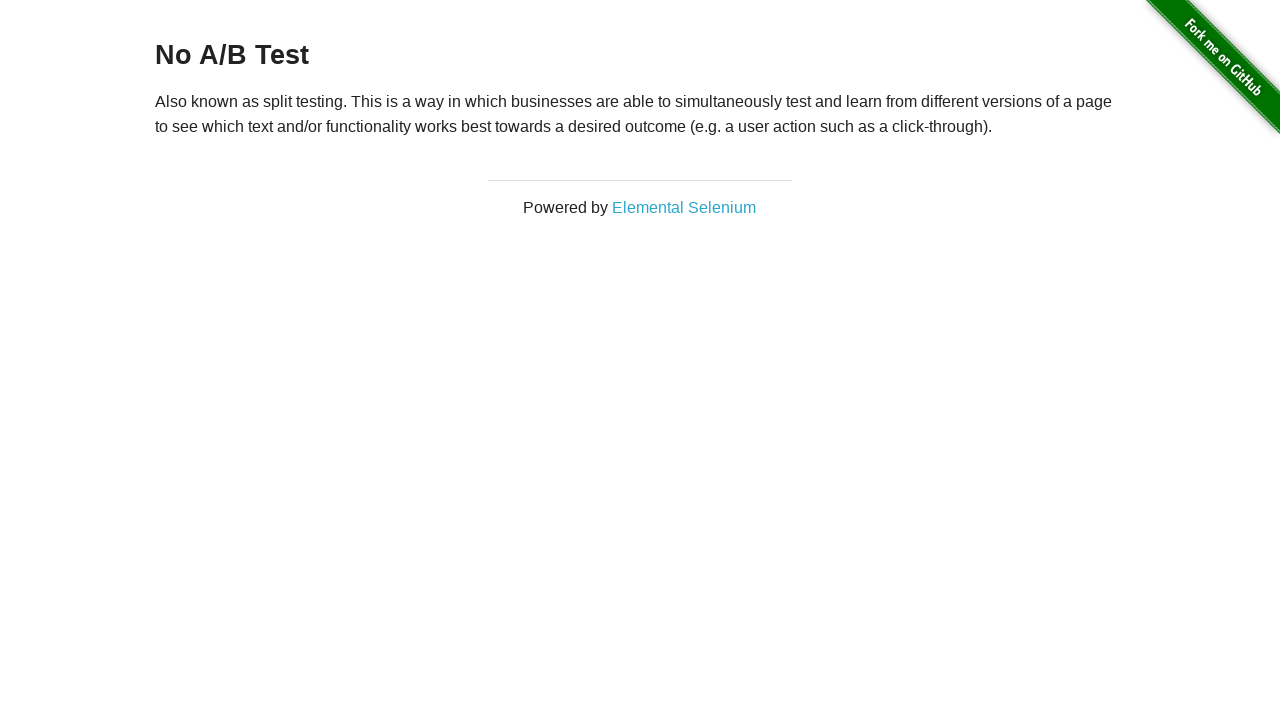

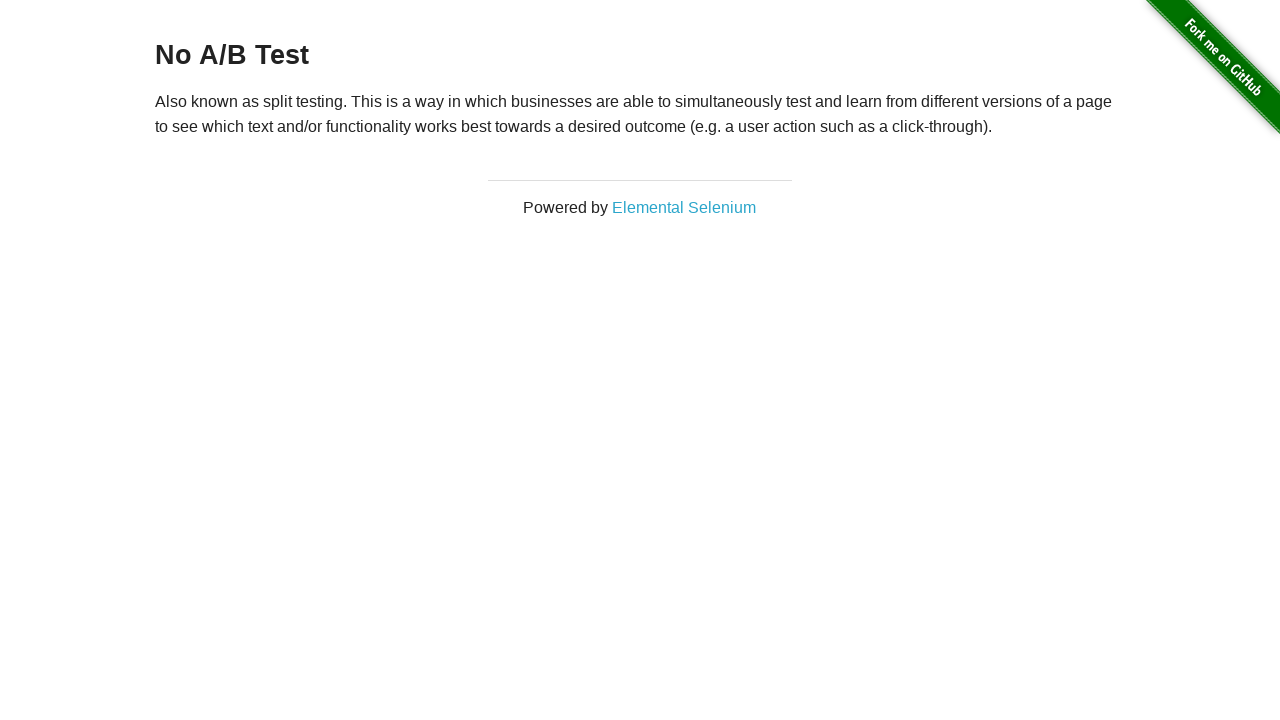